Tests form submission by filling in text fields for full name, email, address, and password, then submitting the form

Starting URL: https://www.tutorialspoint.com/selenium/practice/text-box.php

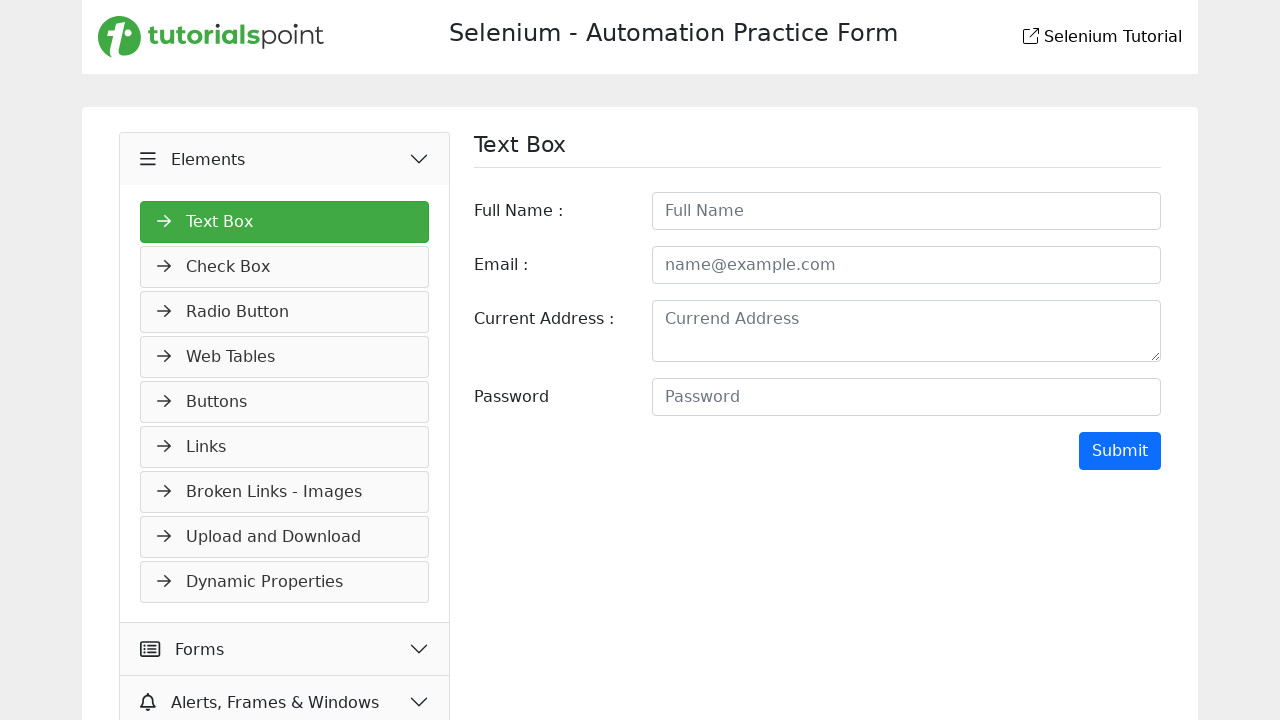

Clicked on the accordion/expandable section at (285, 159) on #headingOne
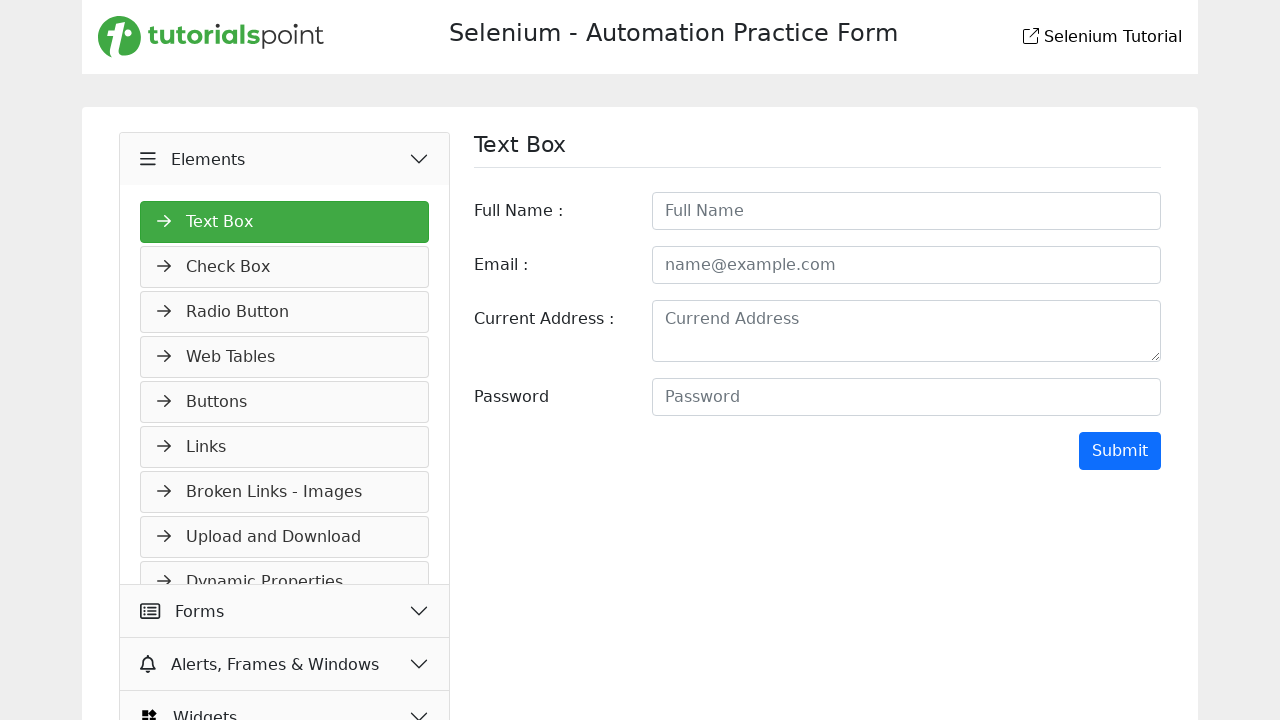

Filled in full name field with 'Wireless Sparrow' on #fullname
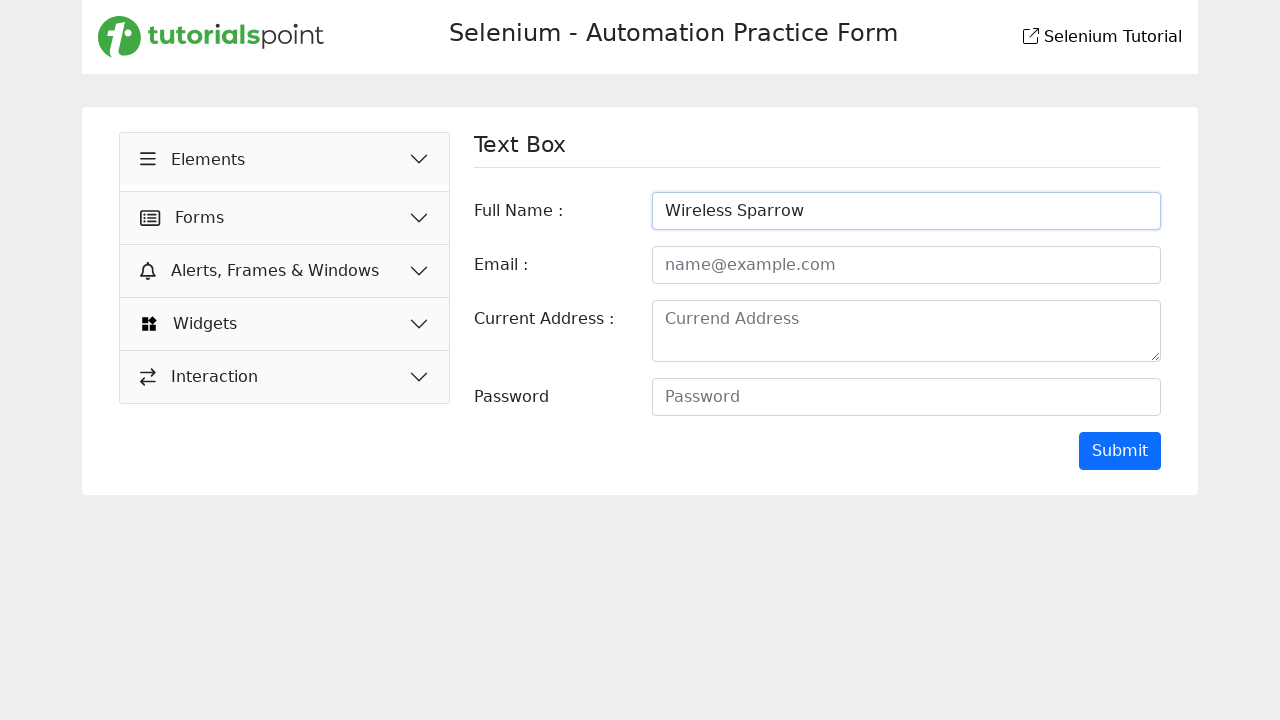

Filled in email field with 'sparrow@gmail.com' on #email
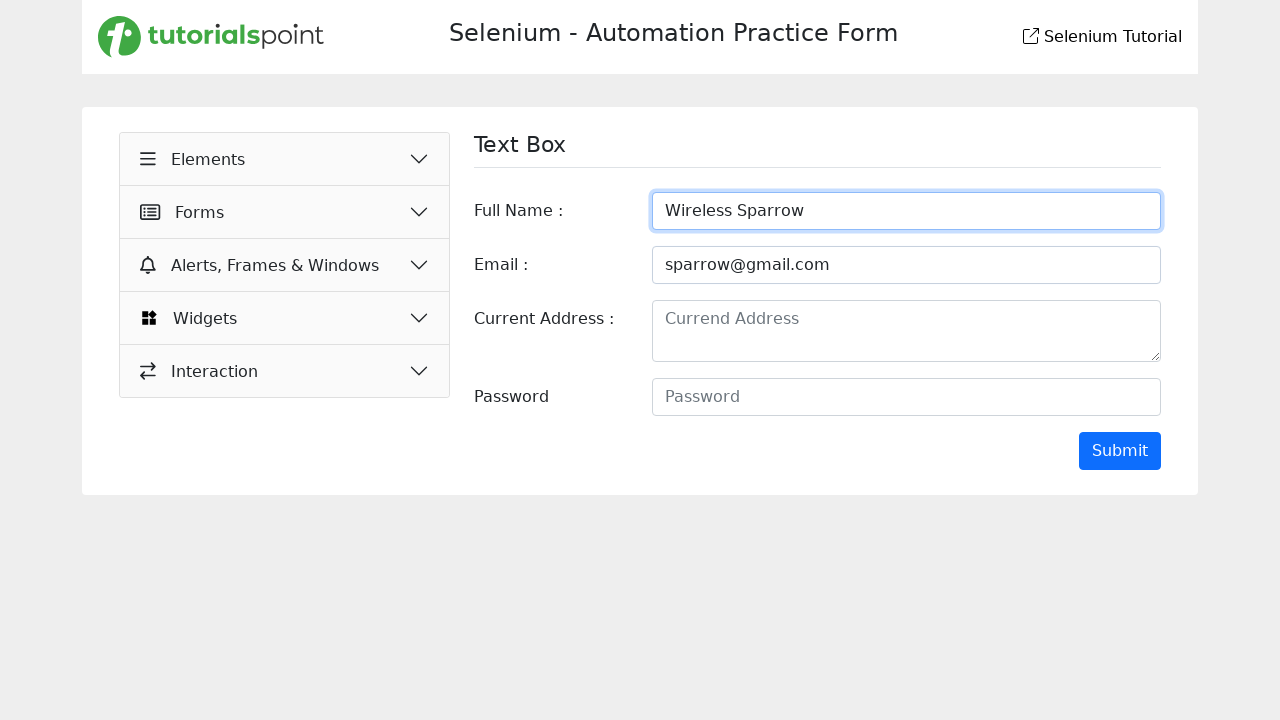

Filled in address field with 'Mumbai, Maharashtra, India' on #address
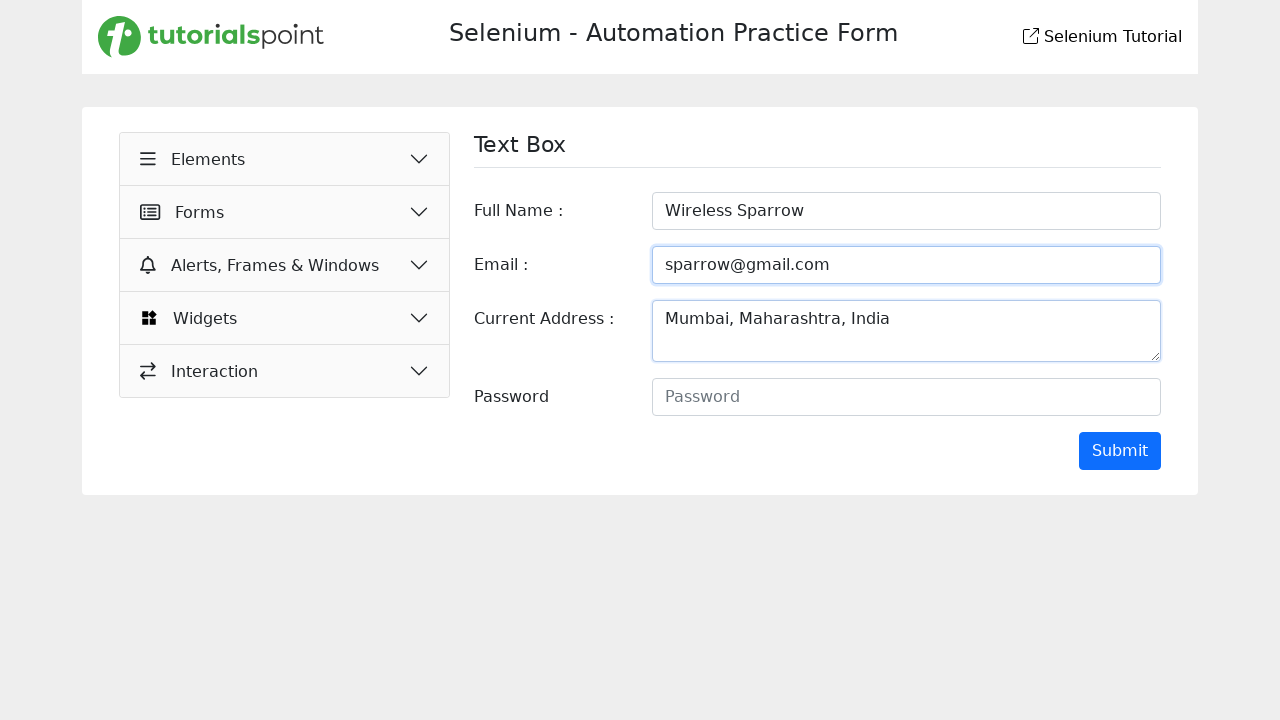

Filled in password field with '1221@Pass' on #password
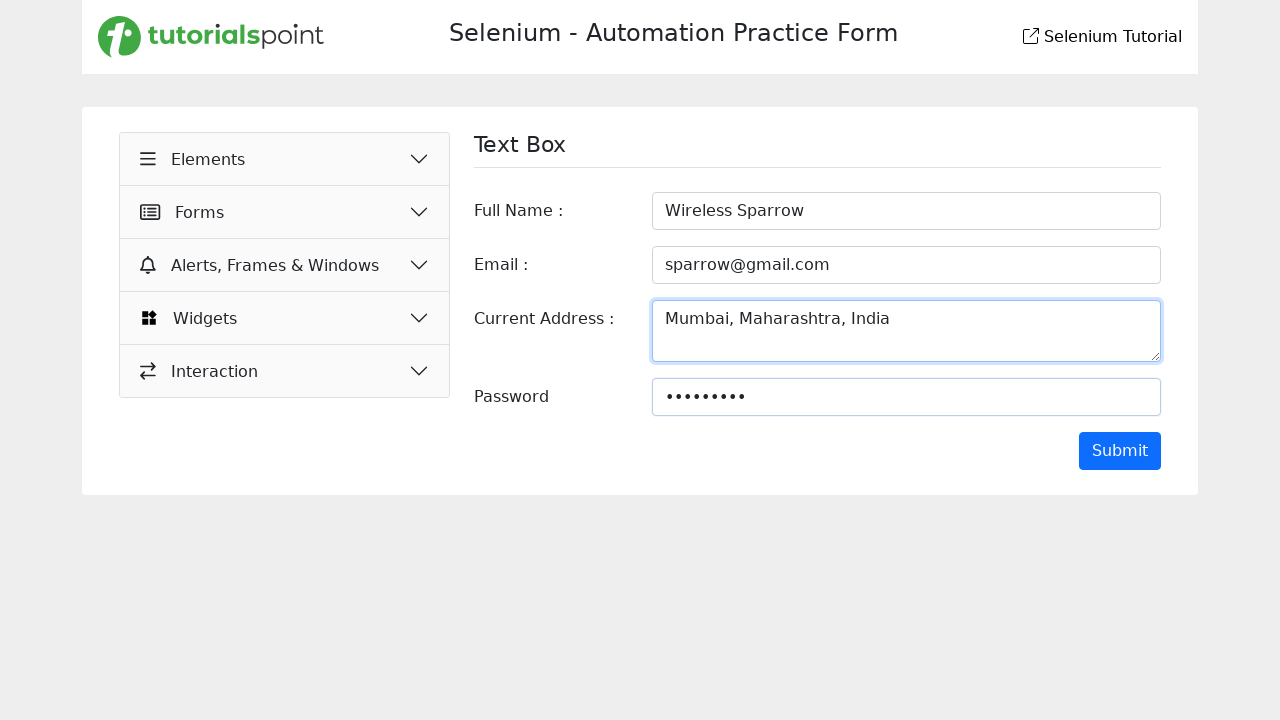

Clicked submit button to submit the form at (1120, 451) on input[type='submit']
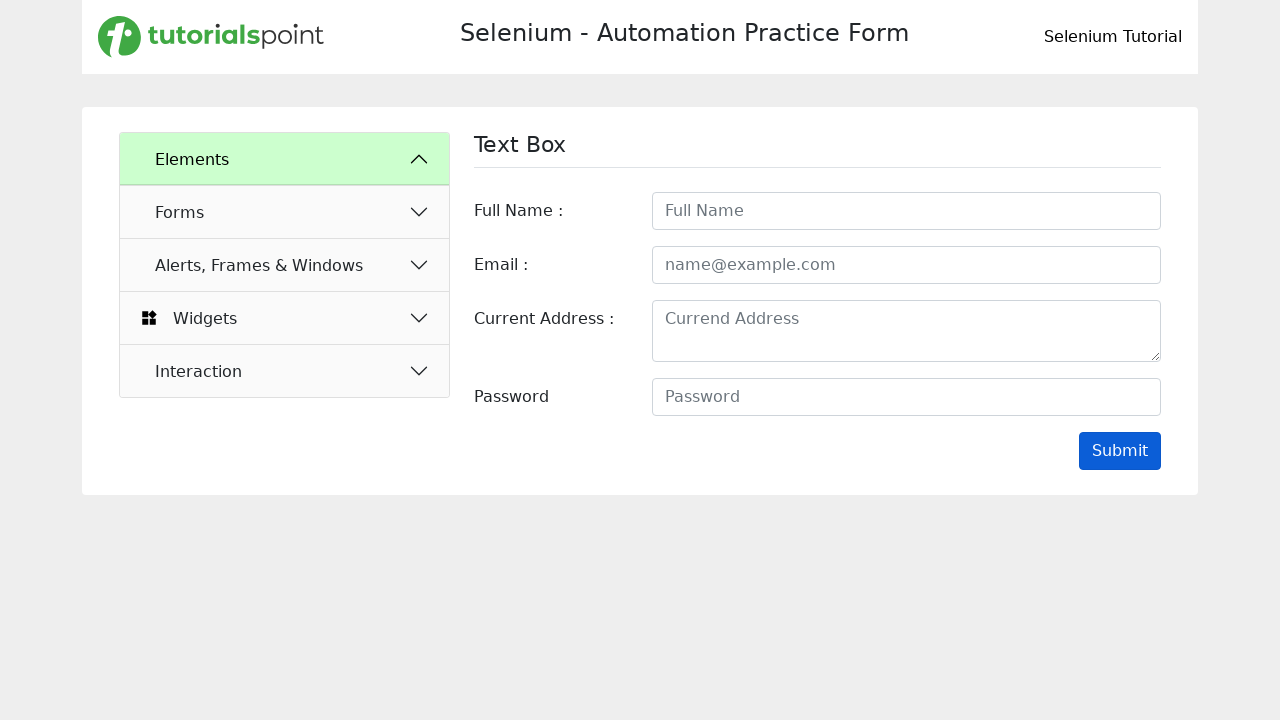

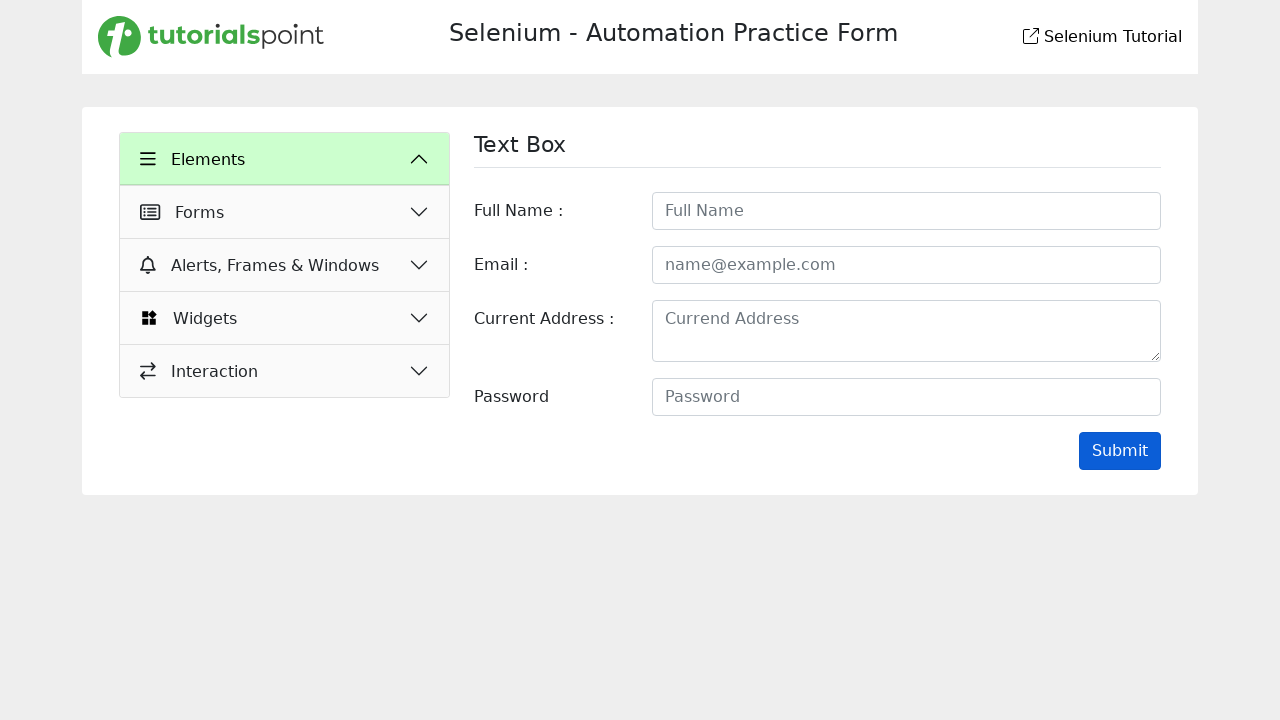